Navigates to ZeroBank login page and verifies that the header text displays "Log in to ZeroBank"

Starting URL: http://zero.webappsecurity.com/login.html

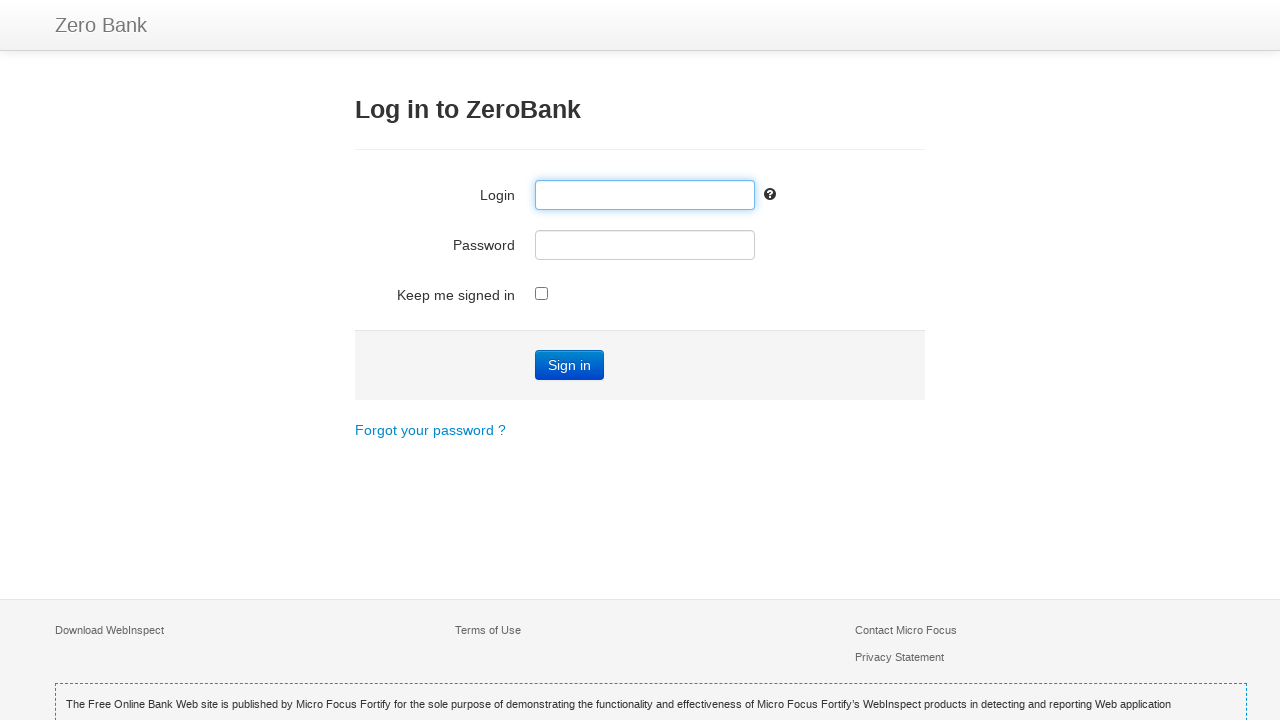

Navigated to ZeroBank login page
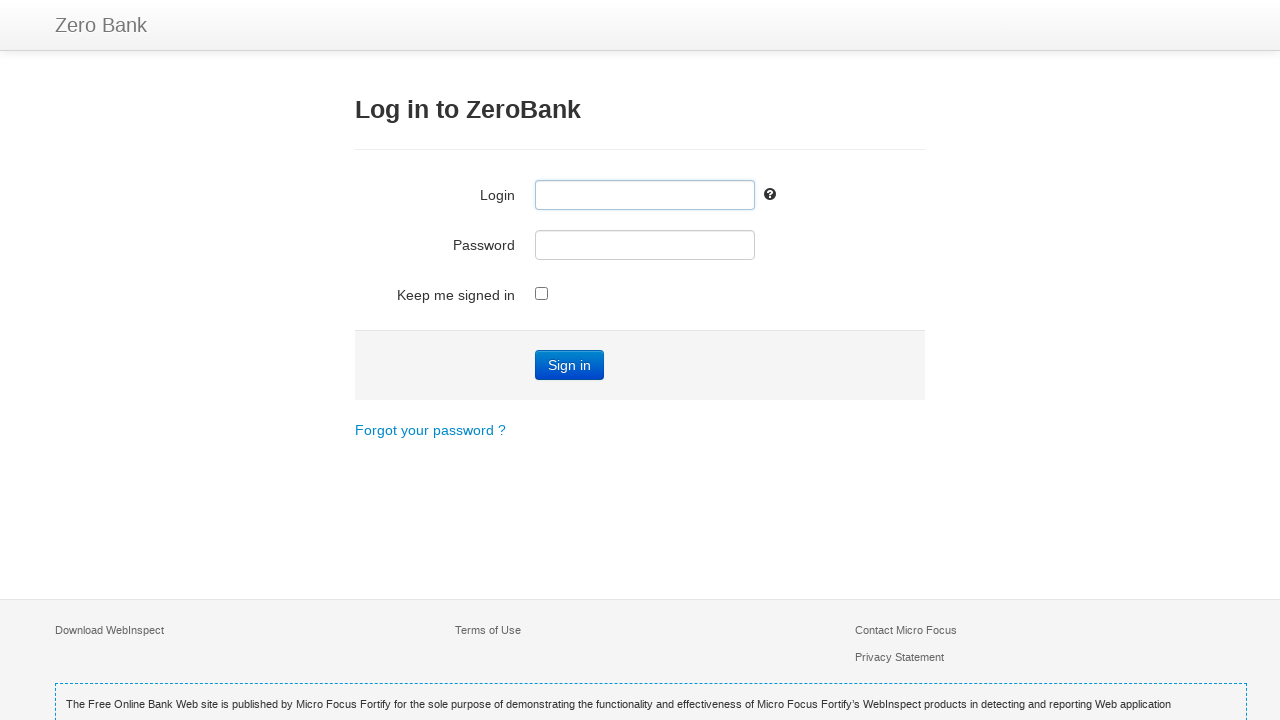

Retrieved header text from h3 element
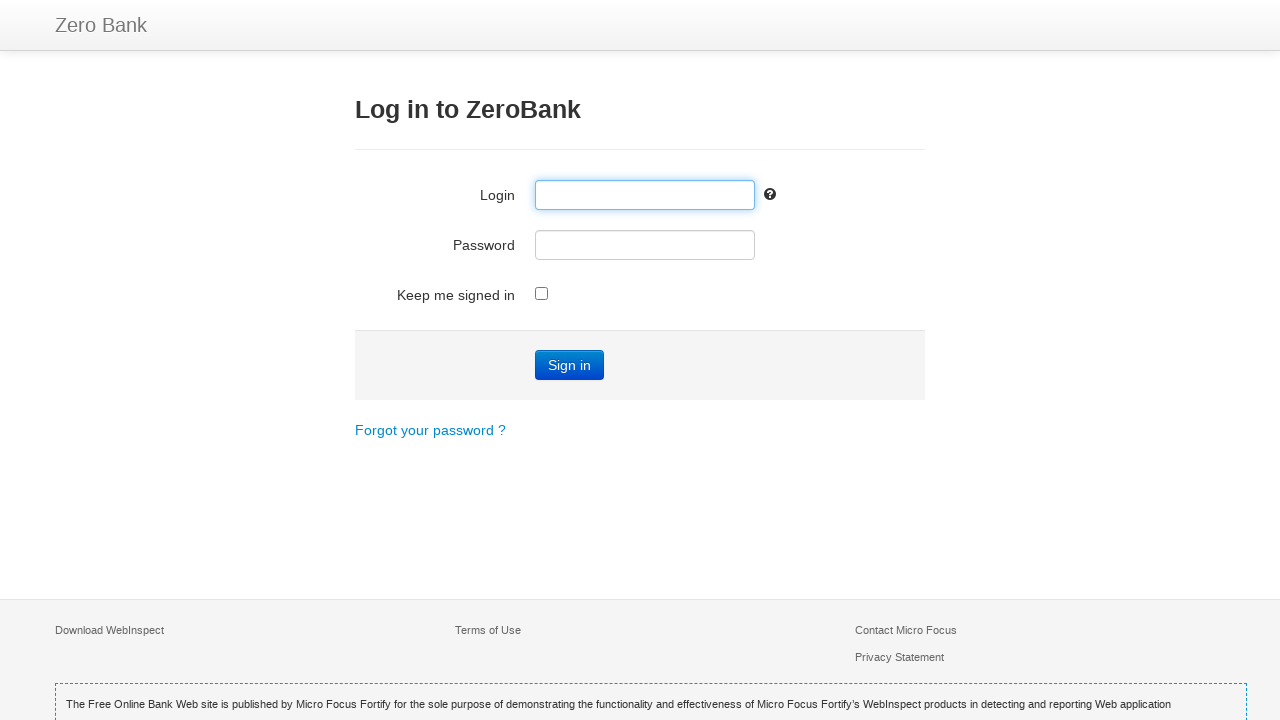

Verified header text displays 'Log in to ZeroBank'
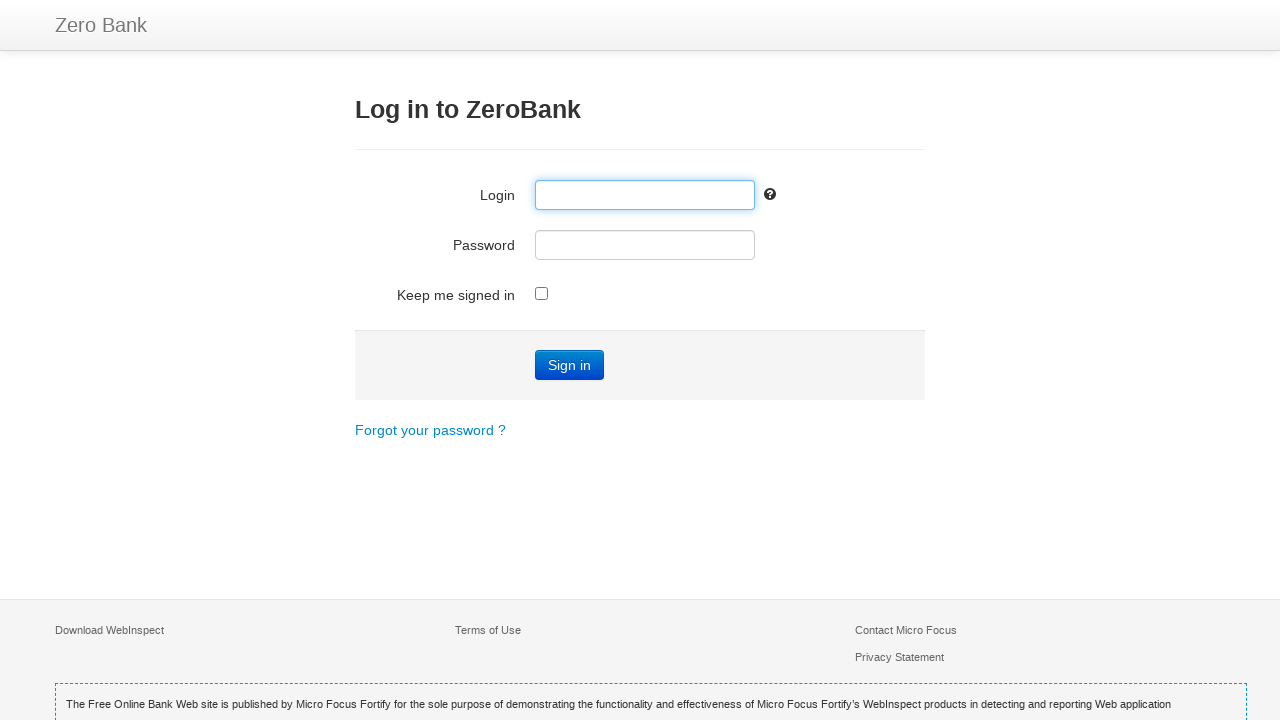

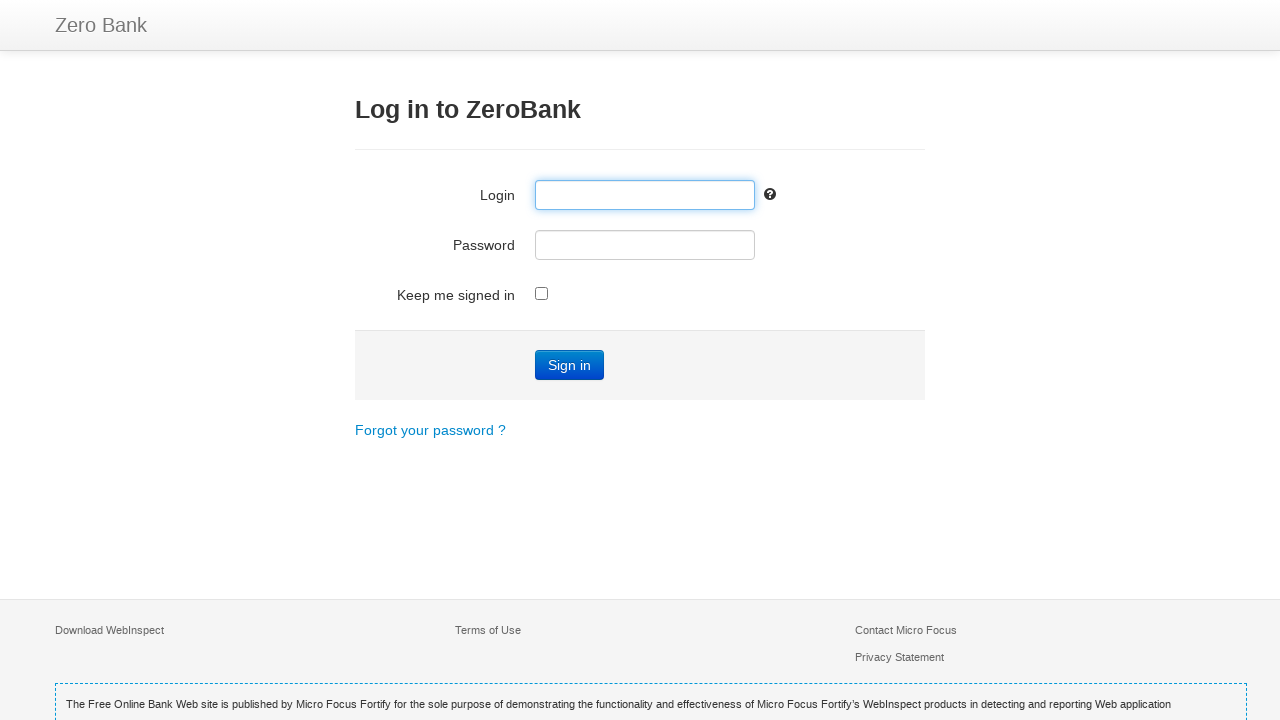